Tests the Indian Railways train search functionality by entering source station (MAS - Chennai), destination station (MDU - Madurai), clicking the date-only checkbox, and verifying the train results table loads with data.

Starting URL: https://erail.in/

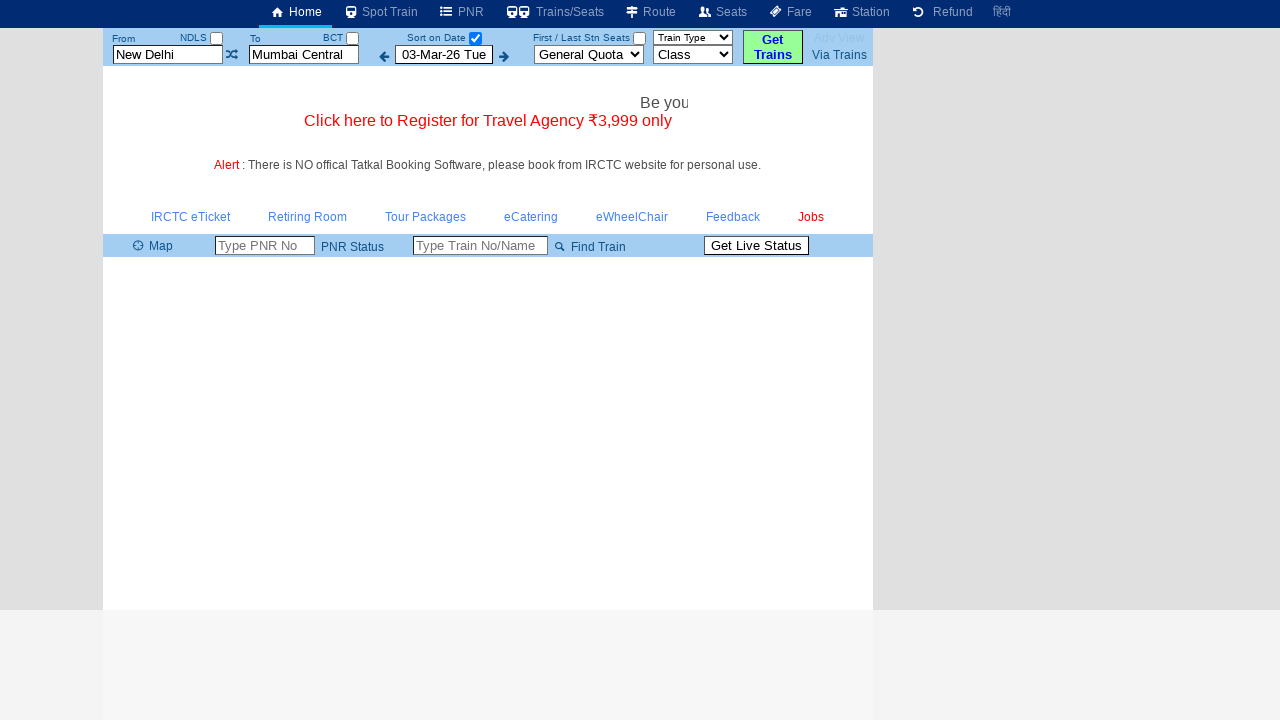

Cleared the 'From' station field on input#txtStationFrom
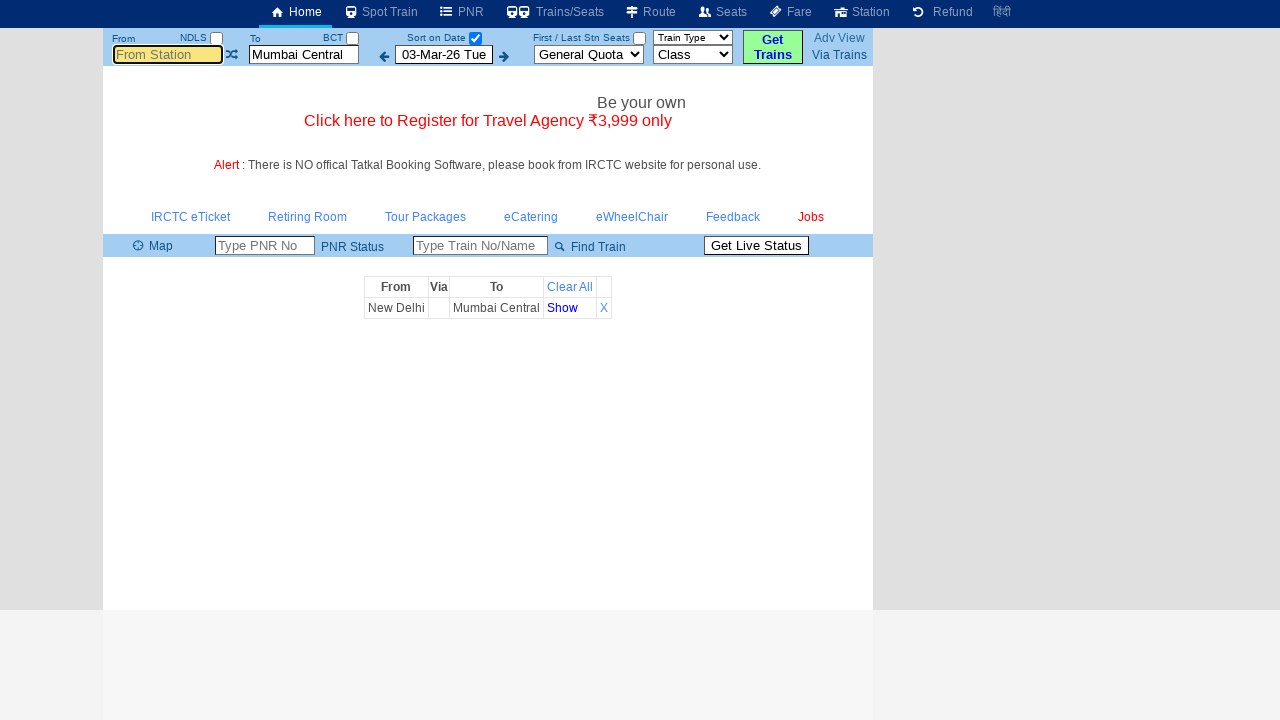

Filled 'From' station field with 'MAS' (Chennai) on input#txtStationFrom
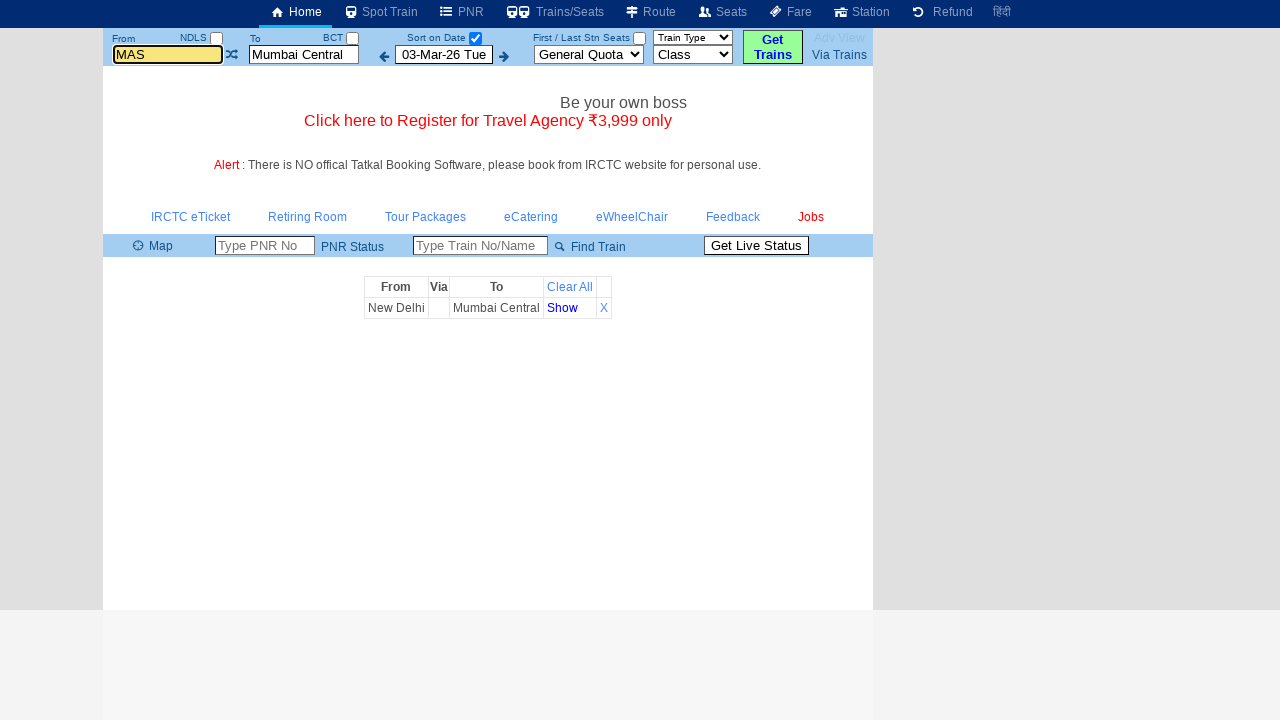

Pressed Enter to confirm source station
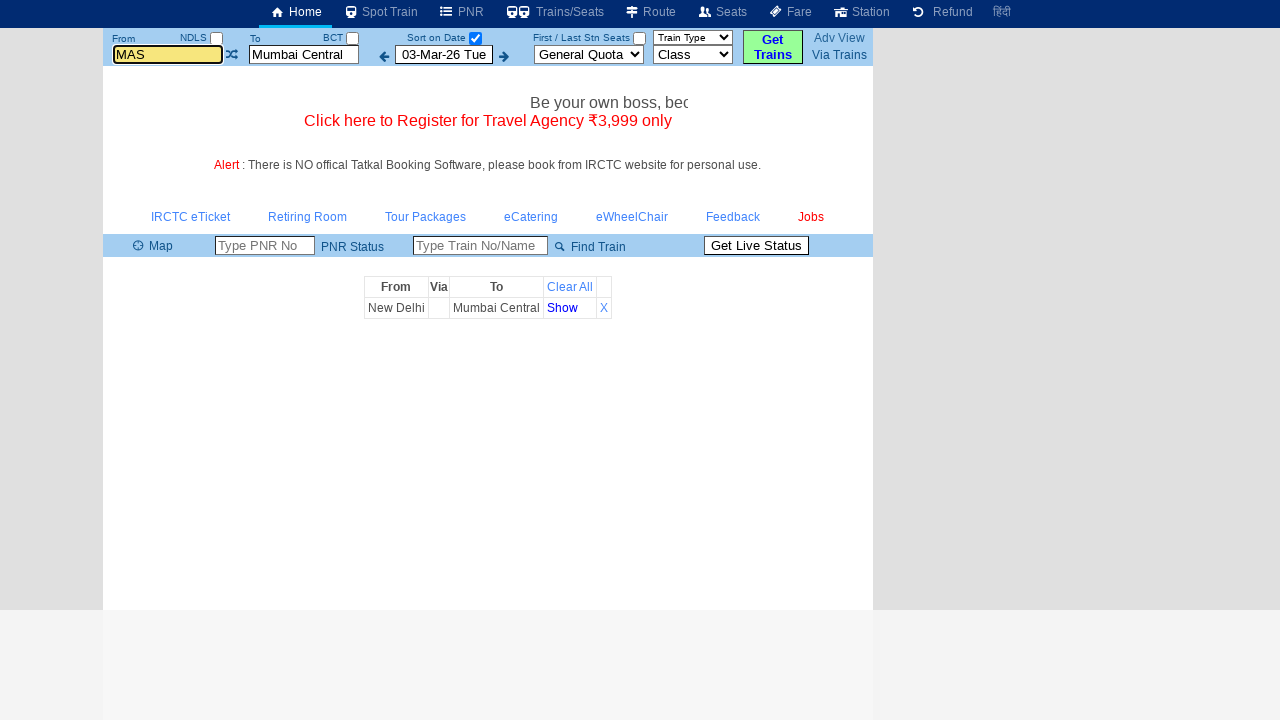

Cleared the 'To' station field on input#txtStationTo
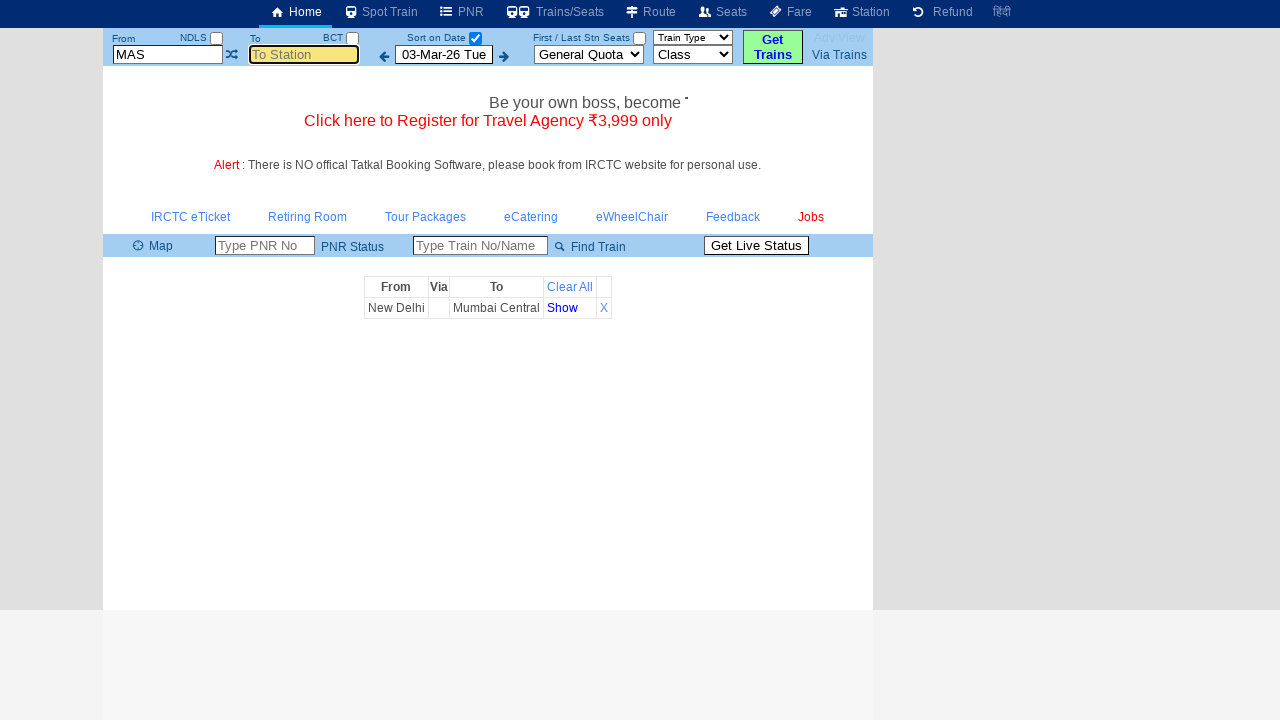

Filled 'To' station field with 'MDU' (Madurai) on input#txtStationTo
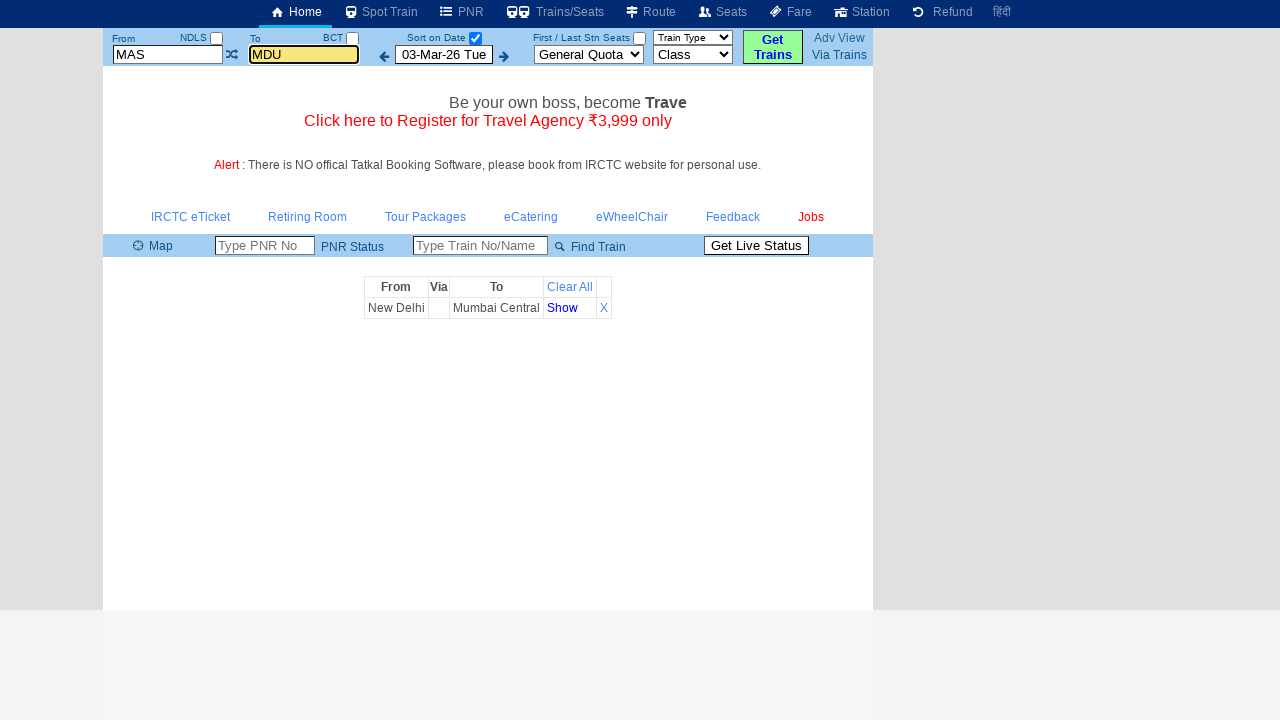

Pressed Enter to confirm destination station
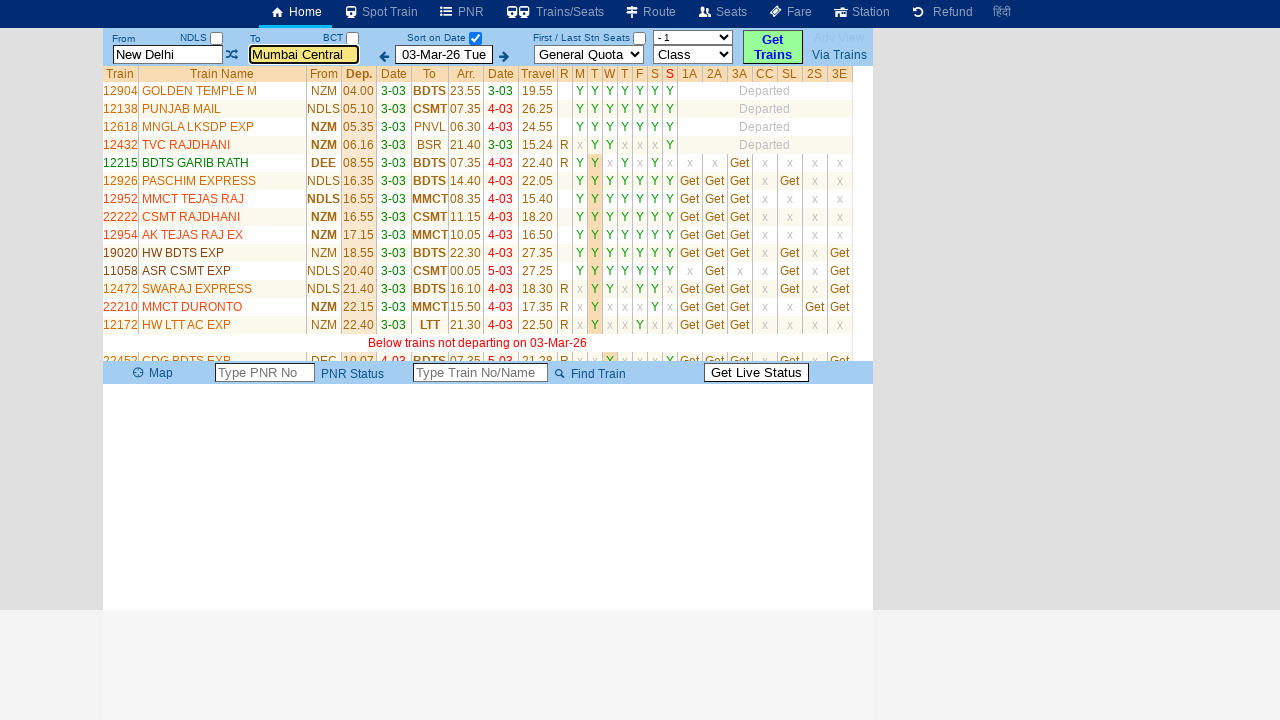

Clicked the date-only checkbox at (475, 38) on input#chkSelectDateOnly
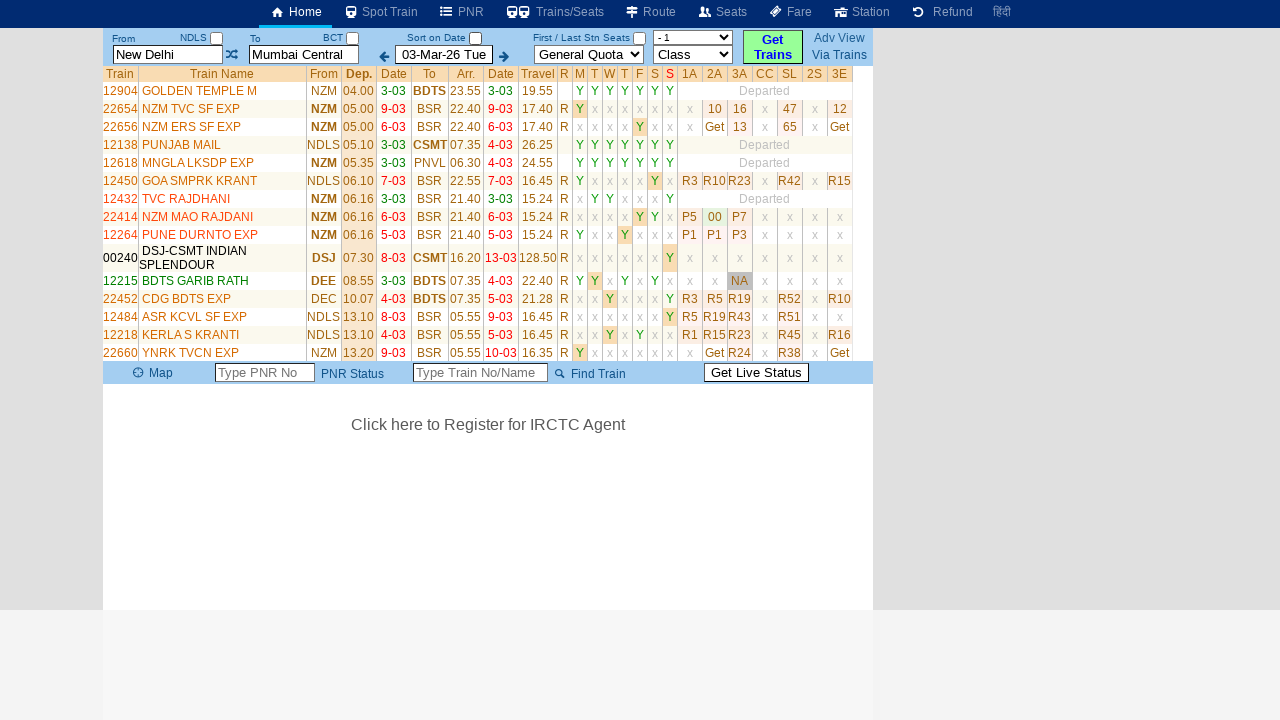

Train results table loaded successfully
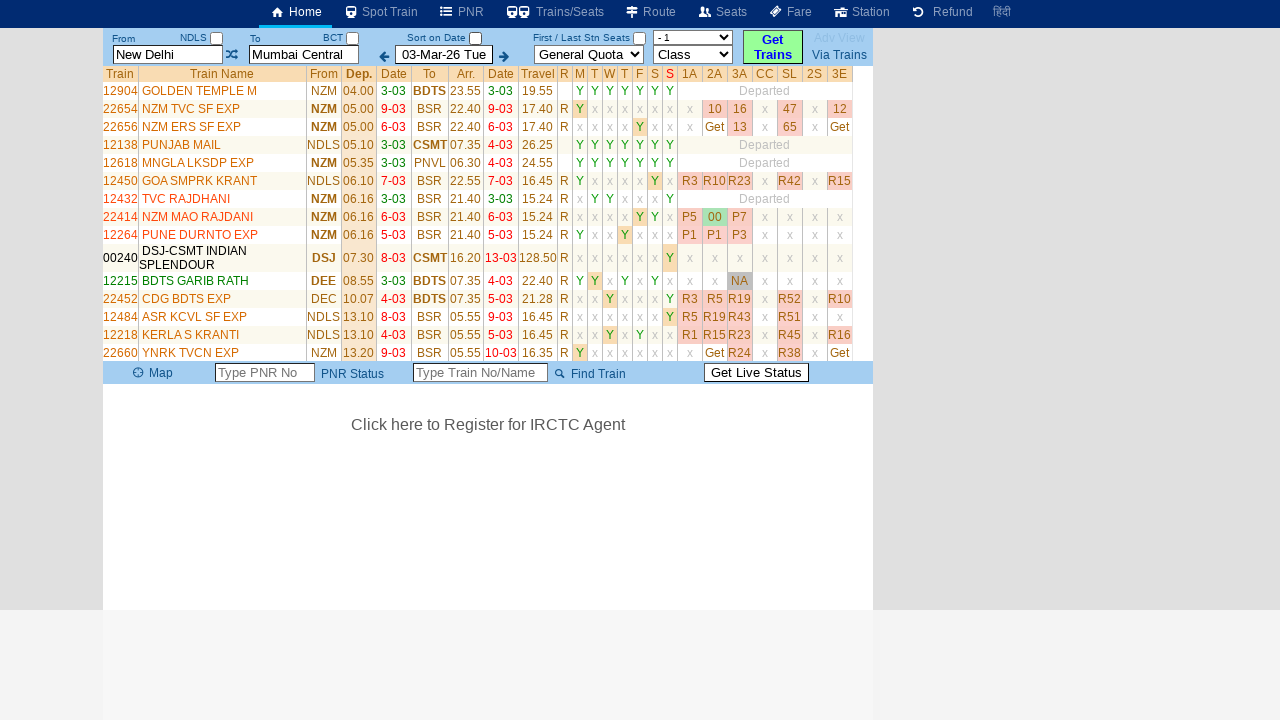

Verified train results table contains data rows
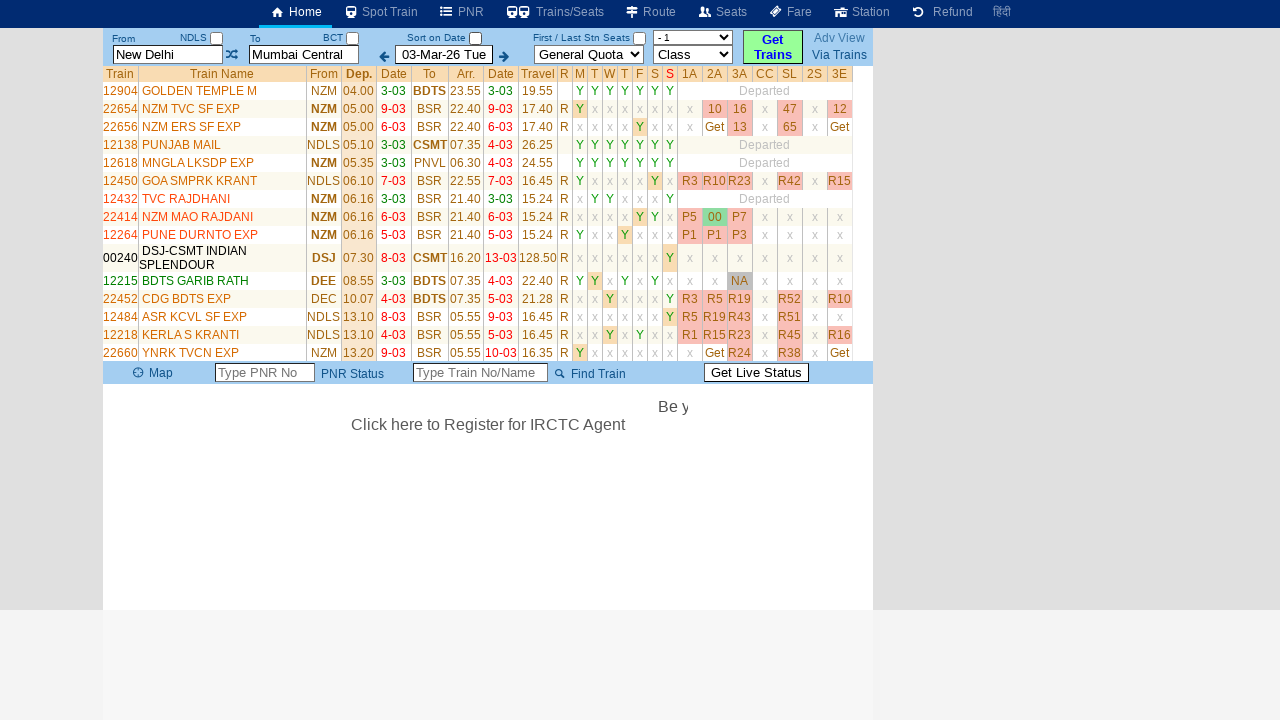

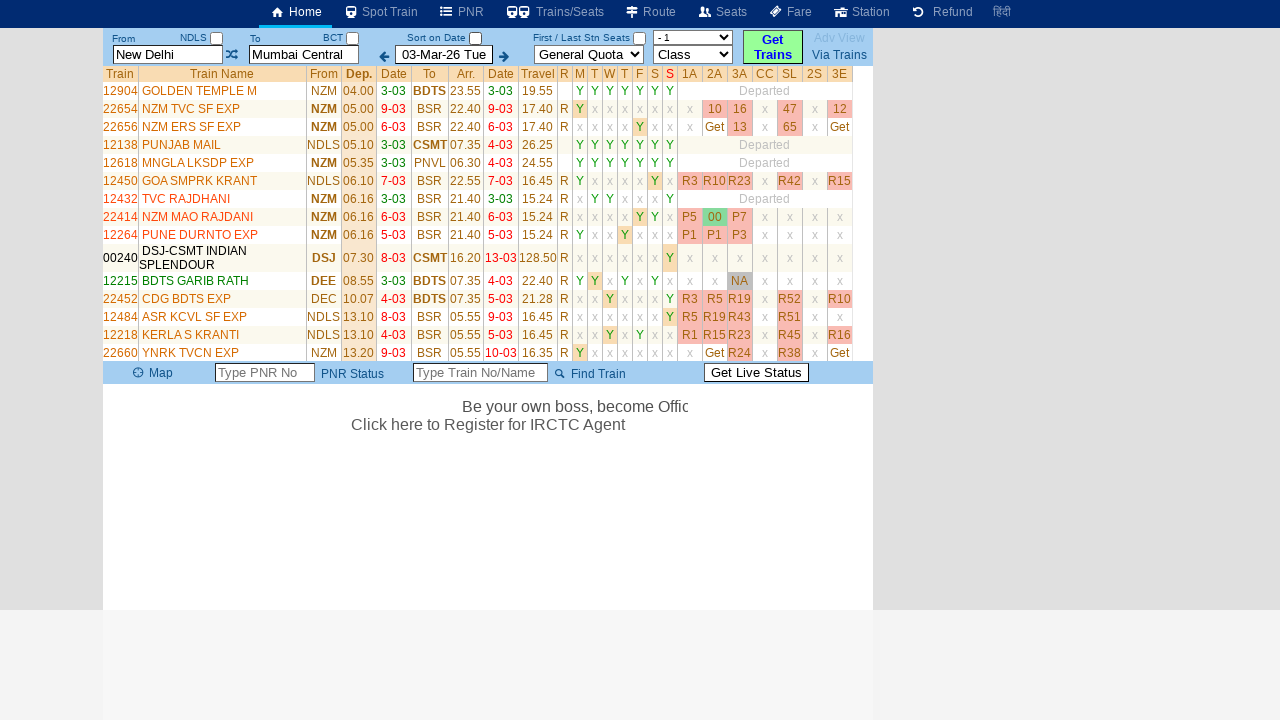